Tests drag and drop functionality by dragging one column element to another.

Starting URL: https://the-internet.herokuapp.com/

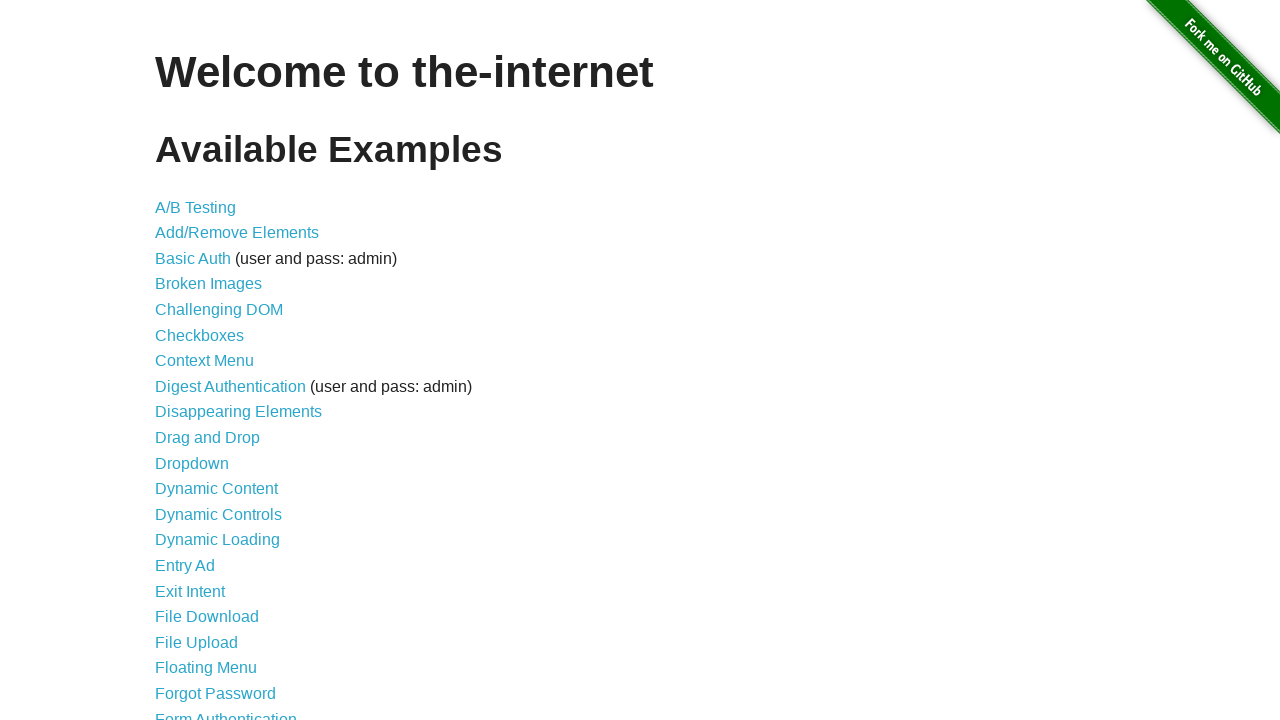

Clicked on Drag and Drop link at (208, 438) on internal:role=link[name="Drag and Drop"i]
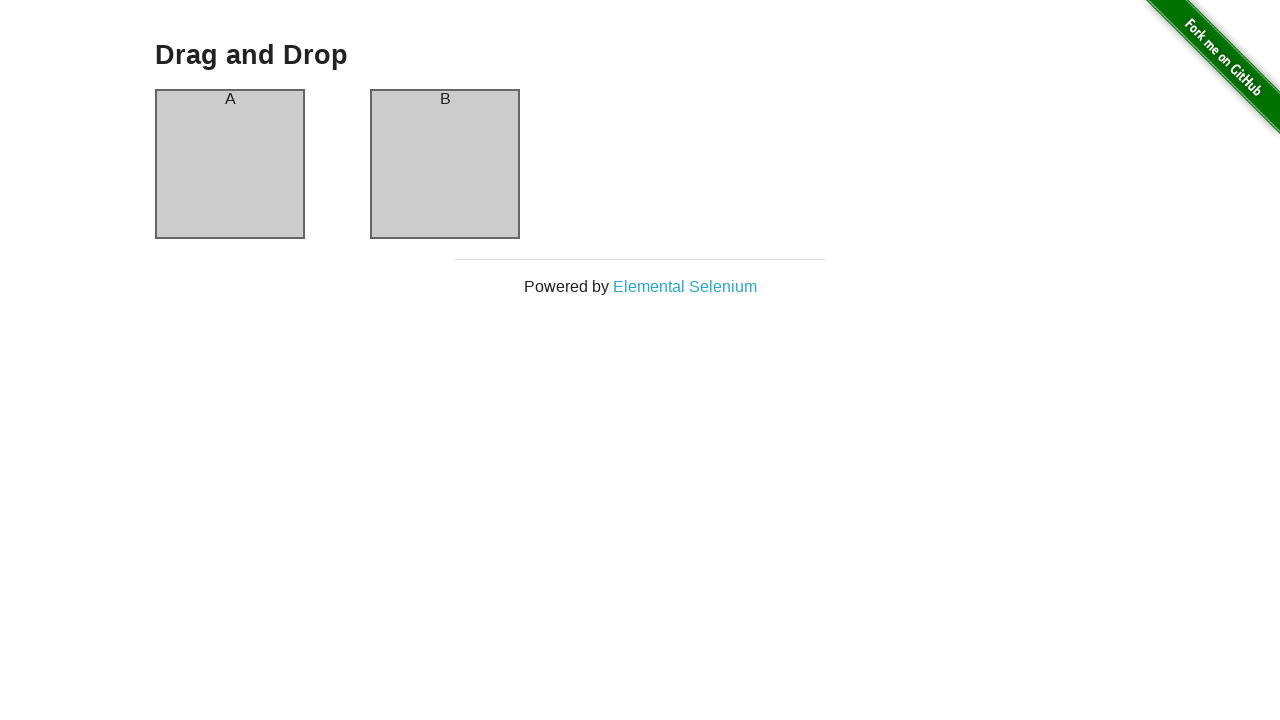

Drag and Drop page loaded successfully
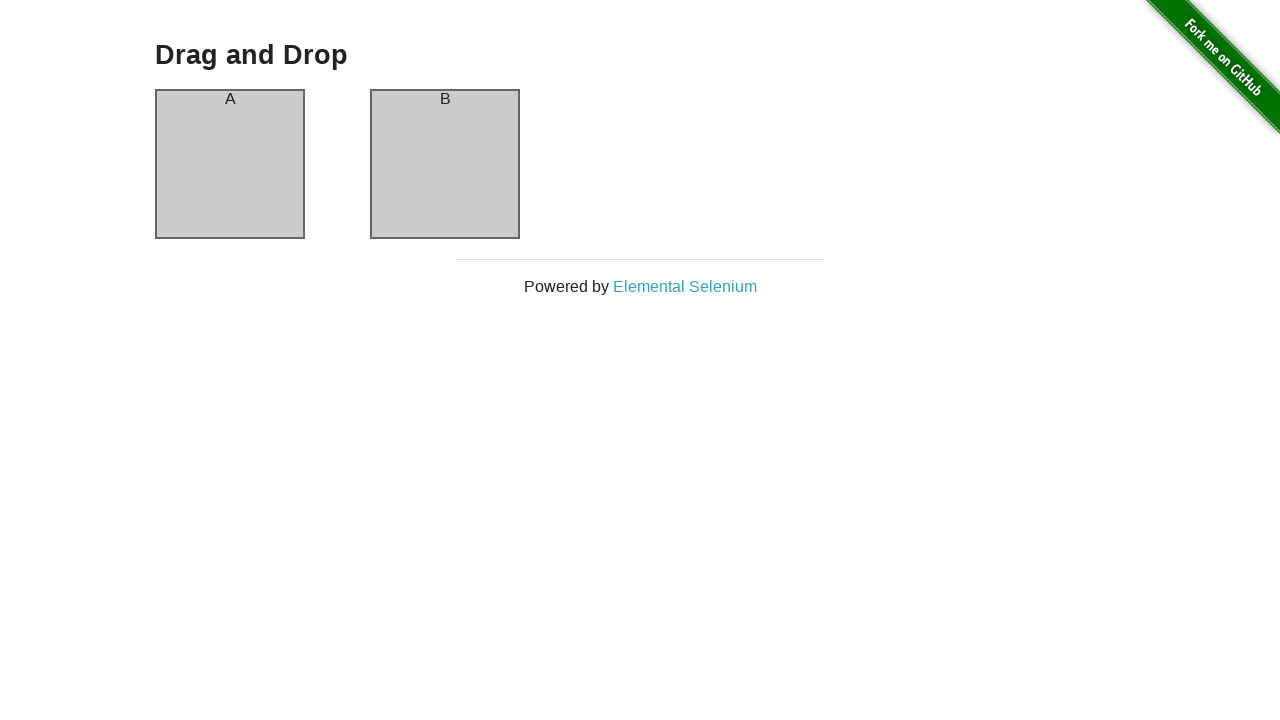

Dragged column A to column B at (445, 164)
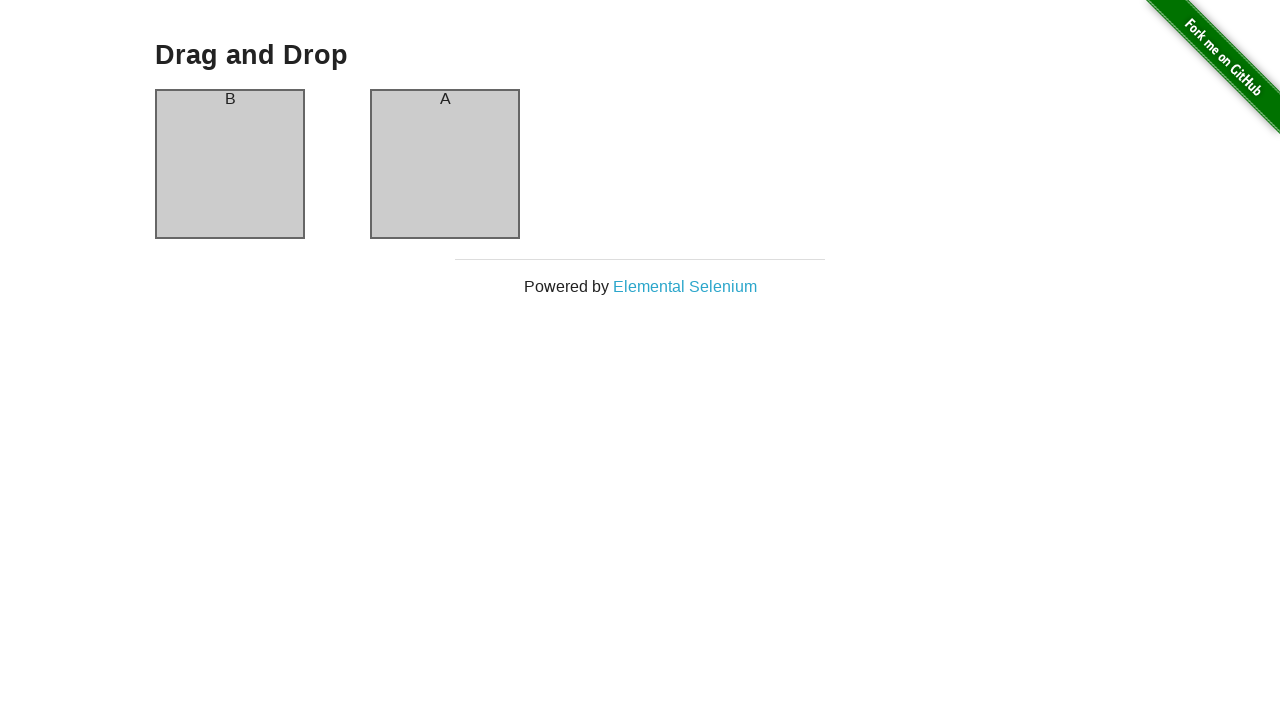

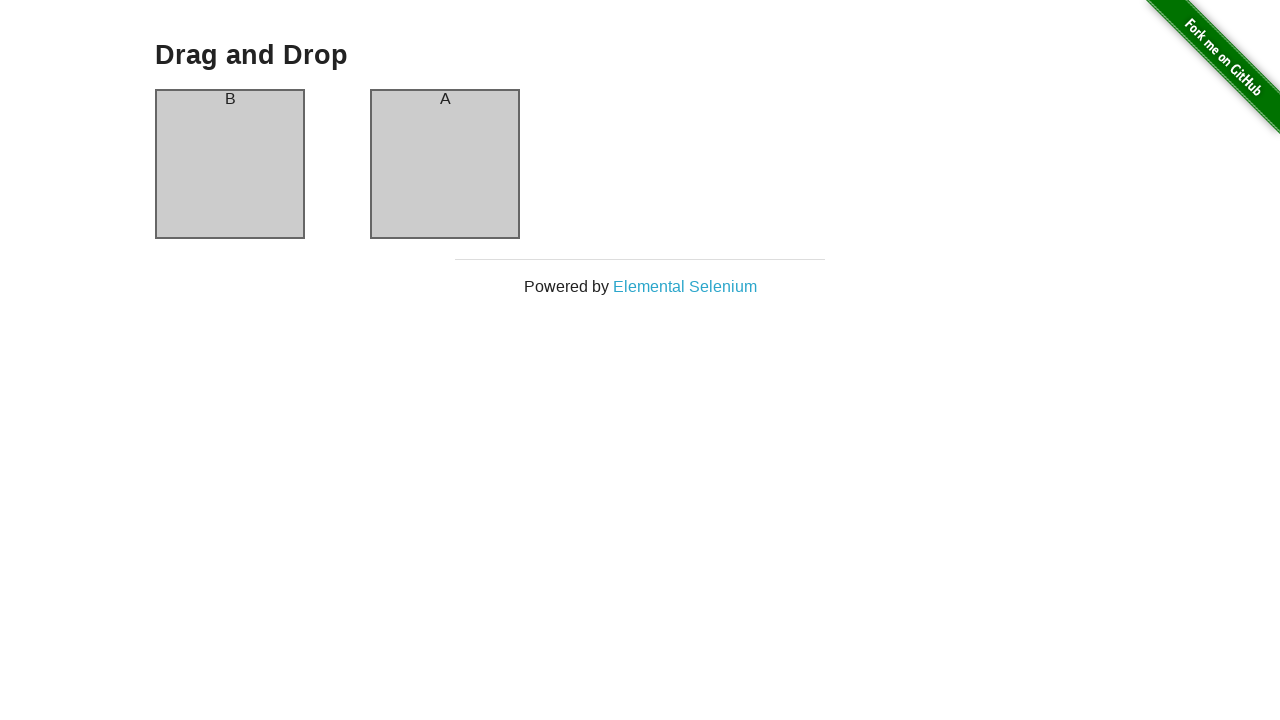